Tests a wait/verification flow by clicking a verify button and checking that a success message appears

Starting URL: http://suninjuly.github.io/wait1.html

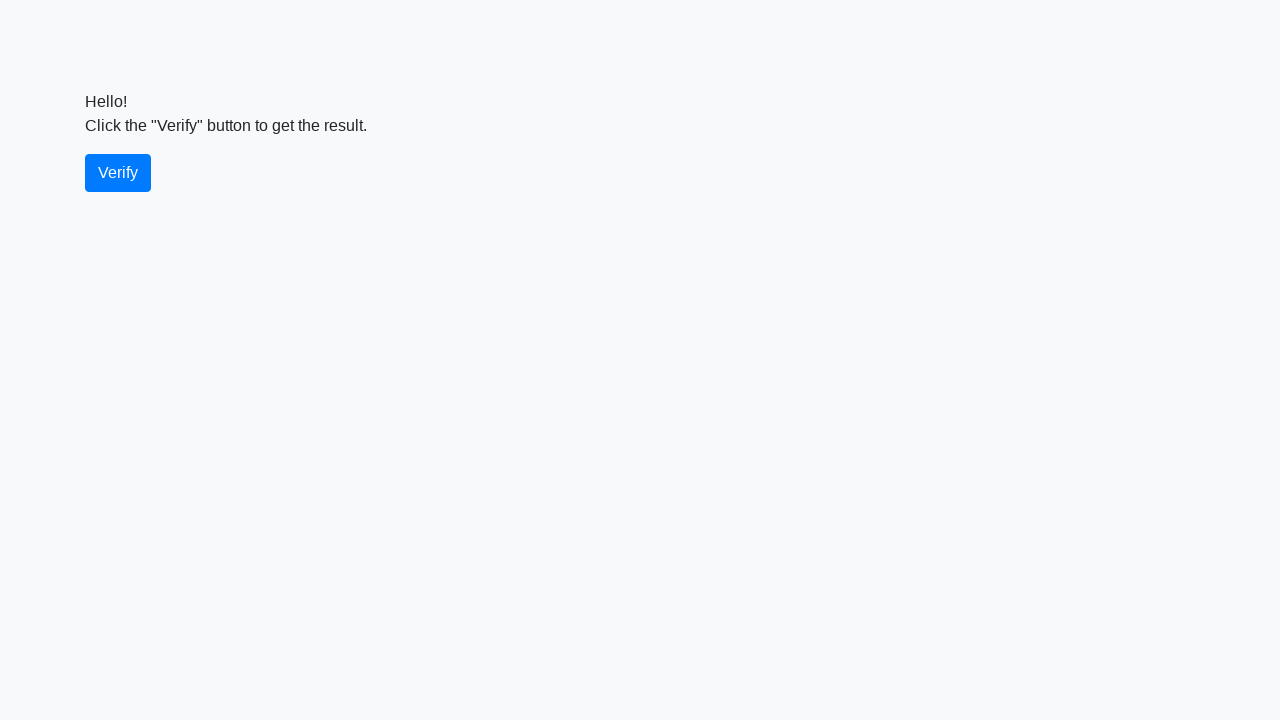

Waited for verify button to be available
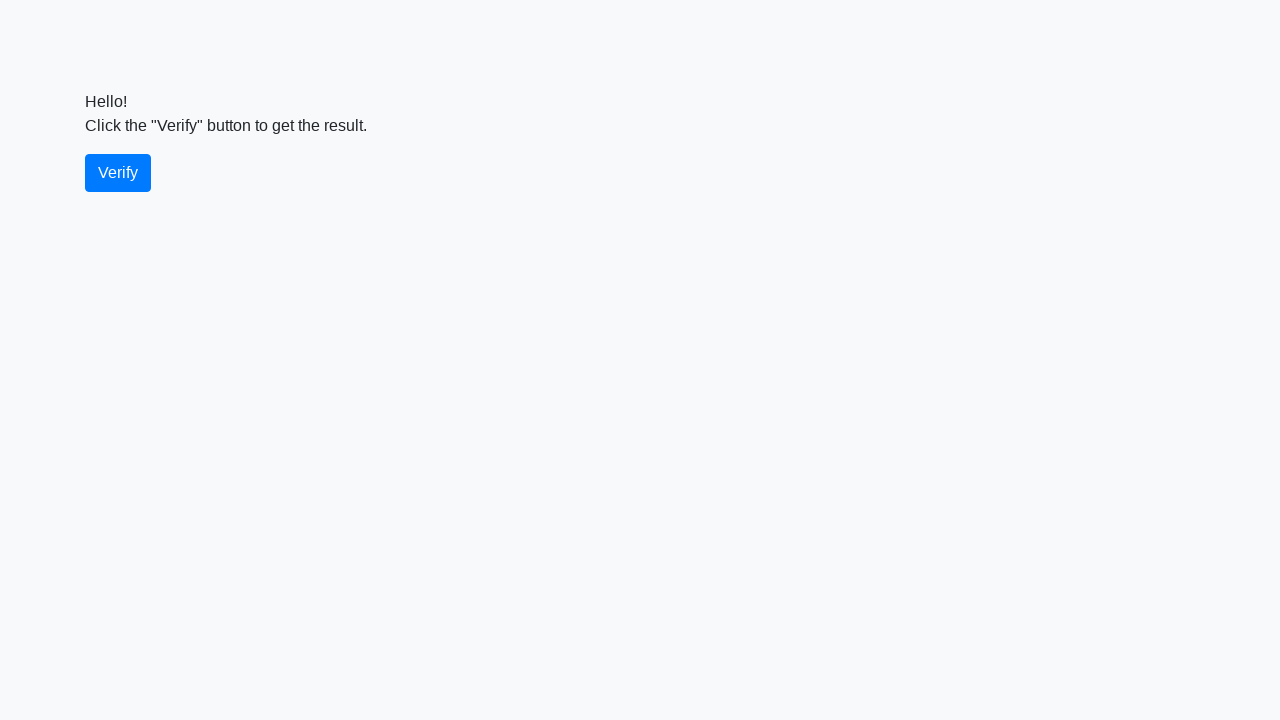

Clicked verify button at (118, 173) on #verify
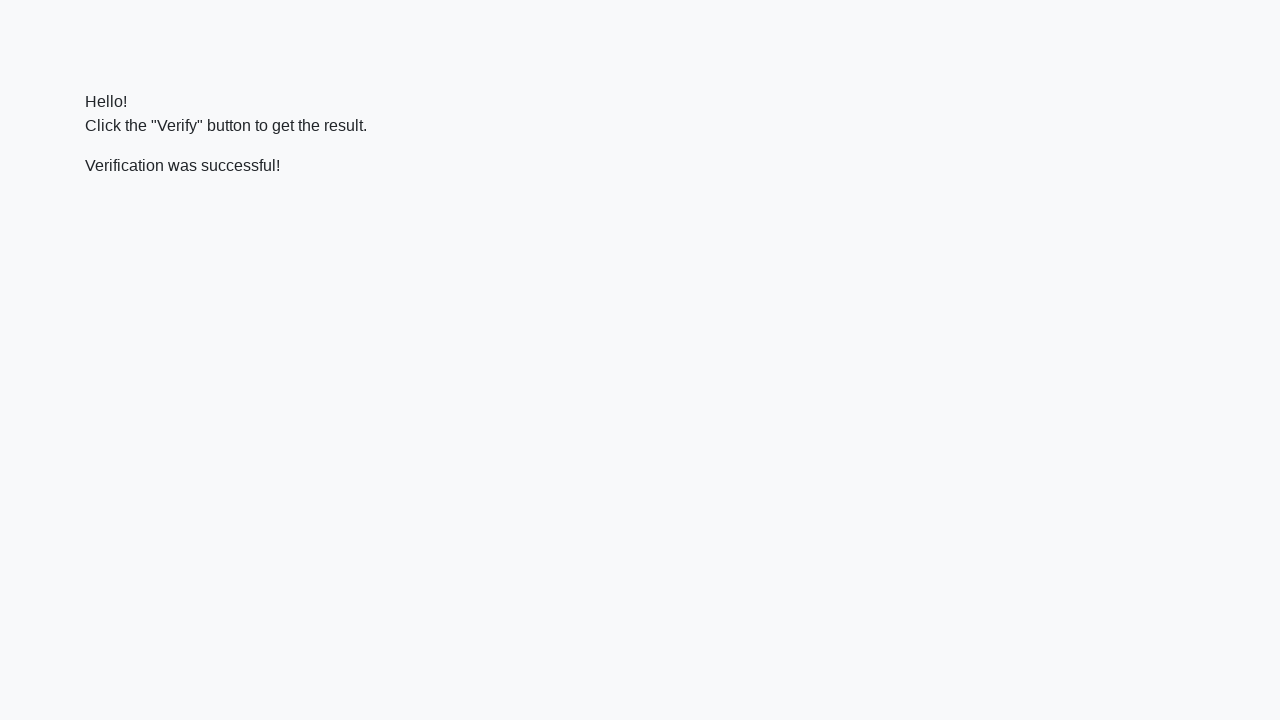

Waited for verification message to appear
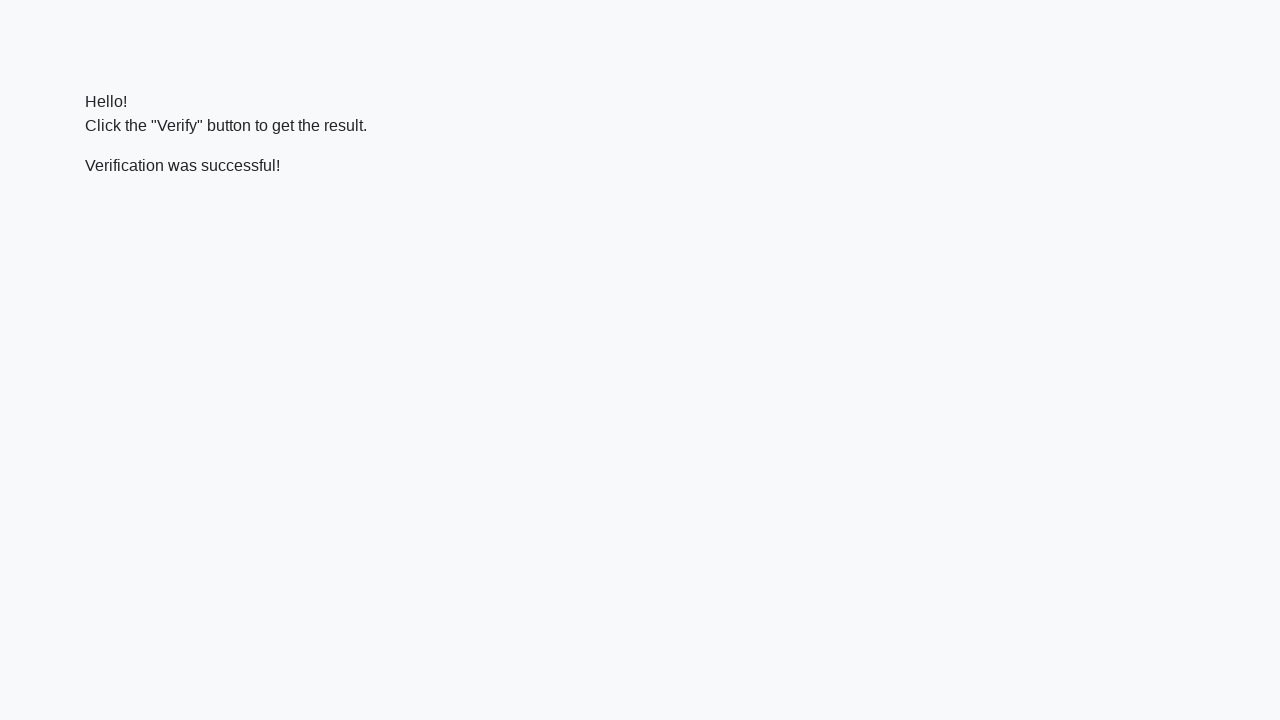

Located verification message element
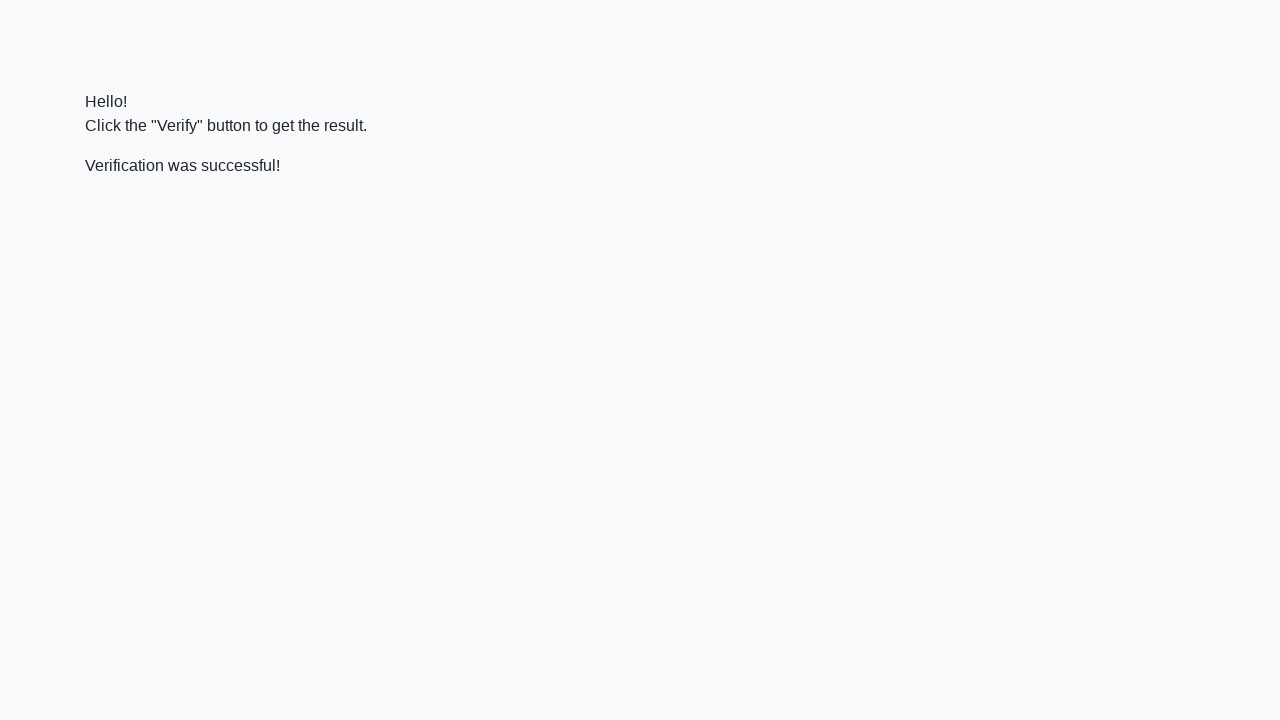

Verified that message contains 'successful'
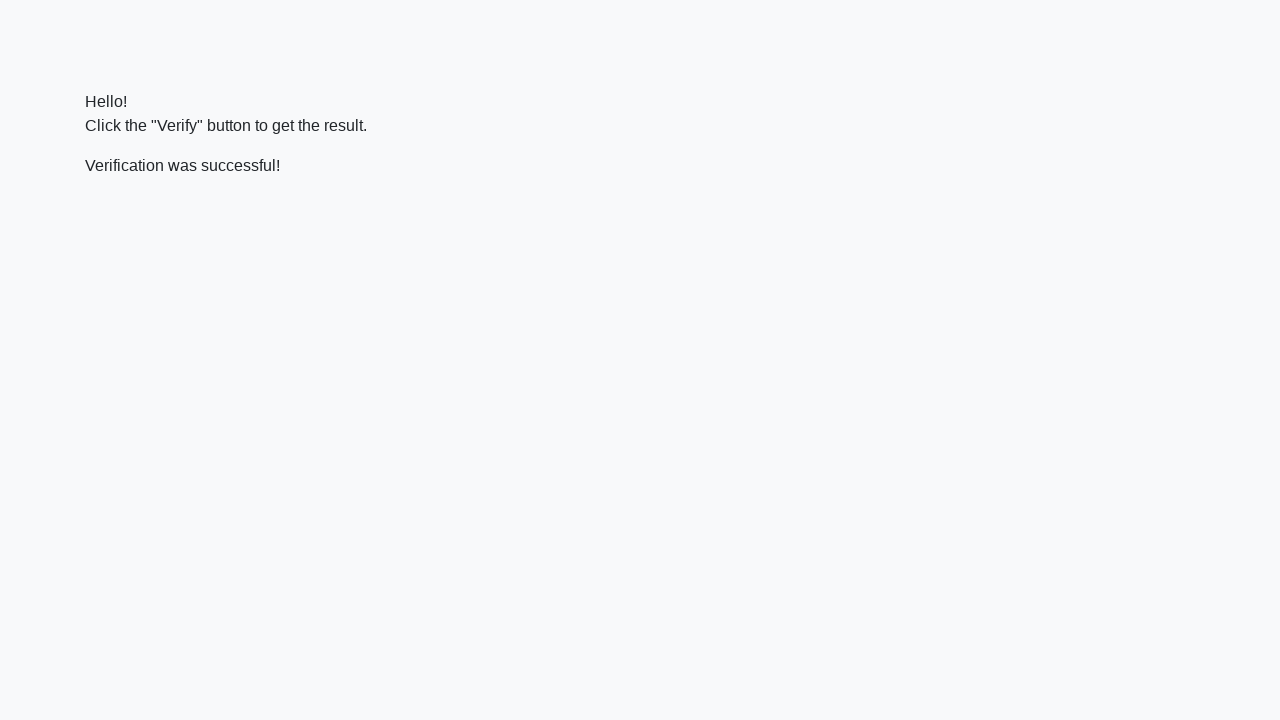

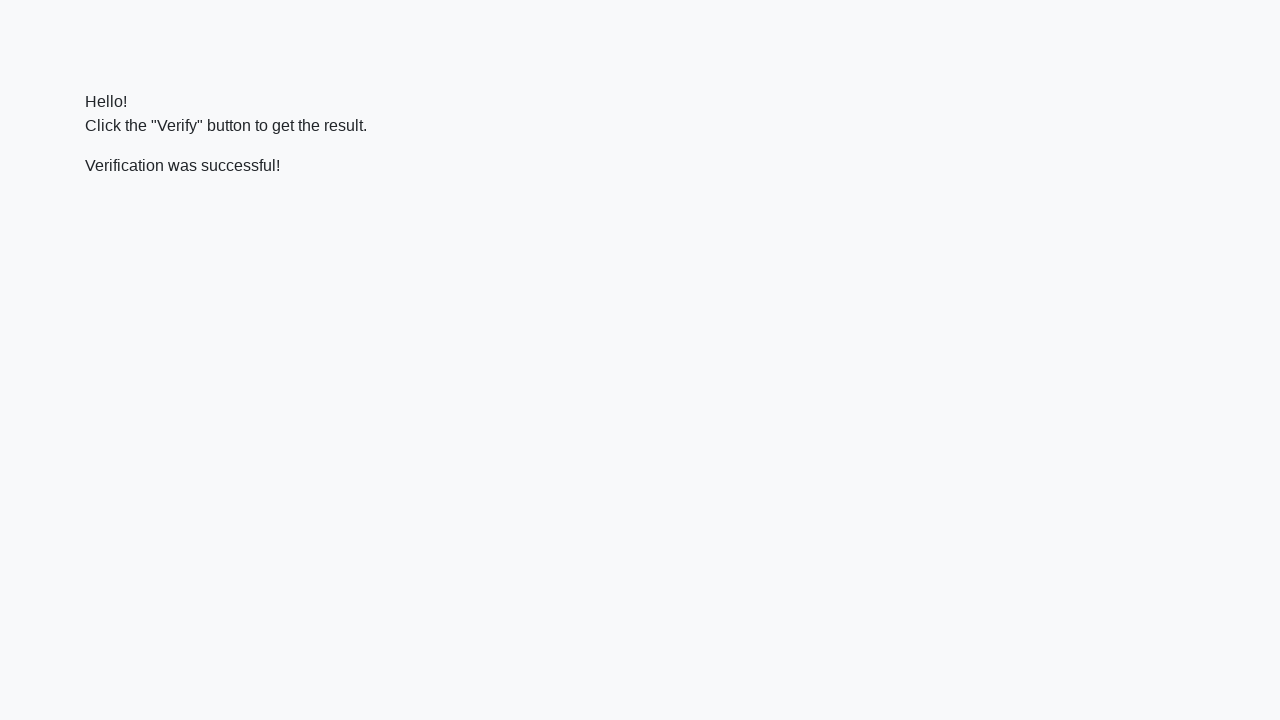